Tests checkbox functionality on a dynamic controls page by clicking a checkbox, verifying its selected state, clicking it again, and verifying the state changes.

Starting URL: https://training-support.net/webelements/dynamic-controls

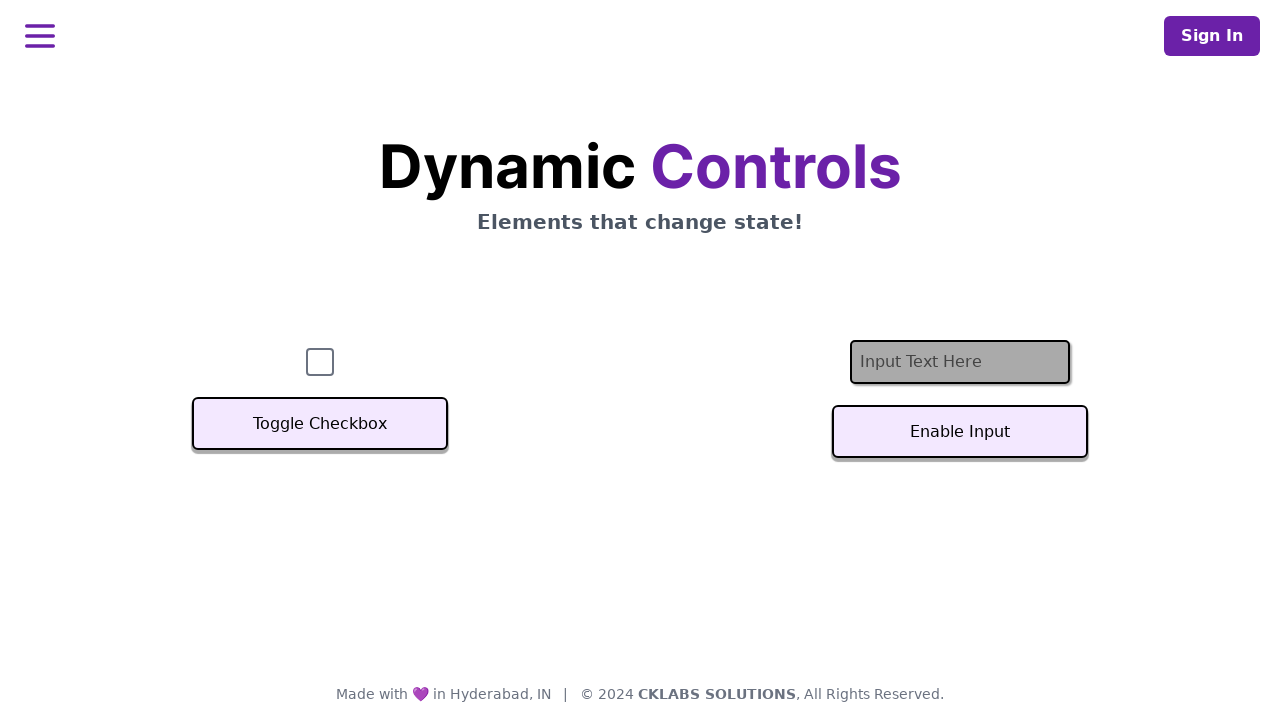

Clicked checkbox to select it at (320, 362) on #checkbox
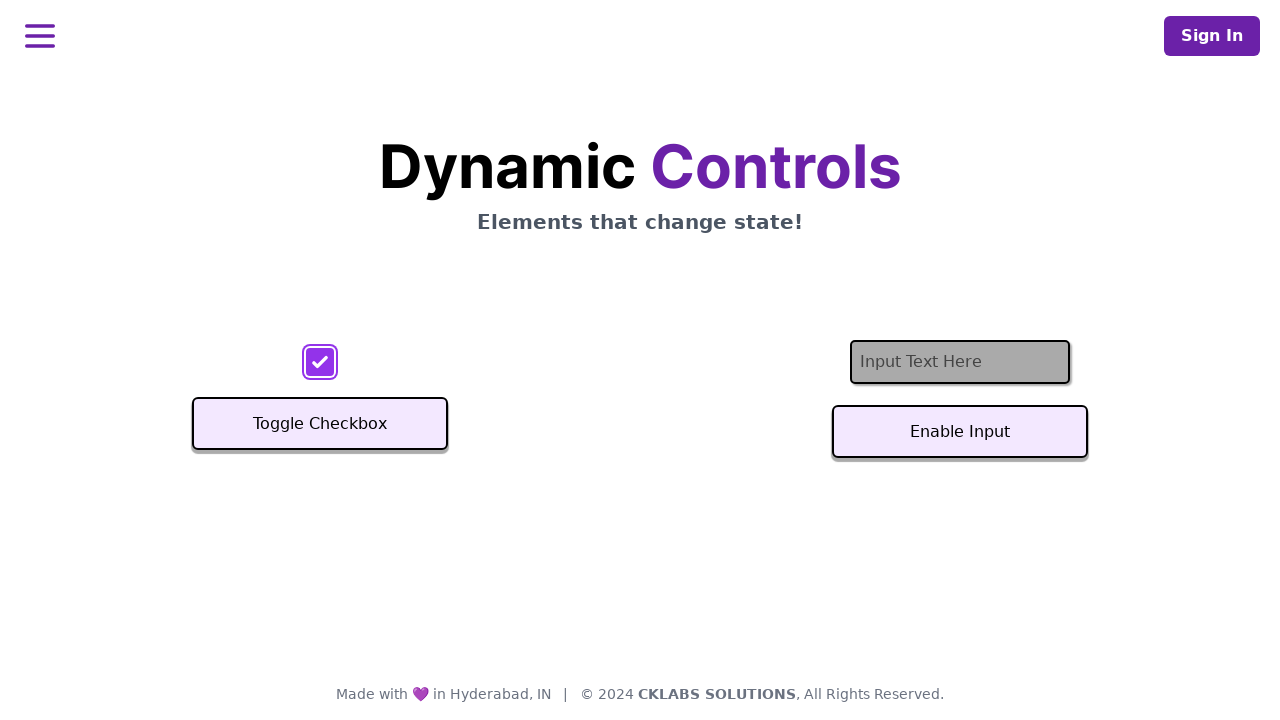

Located checkbox element
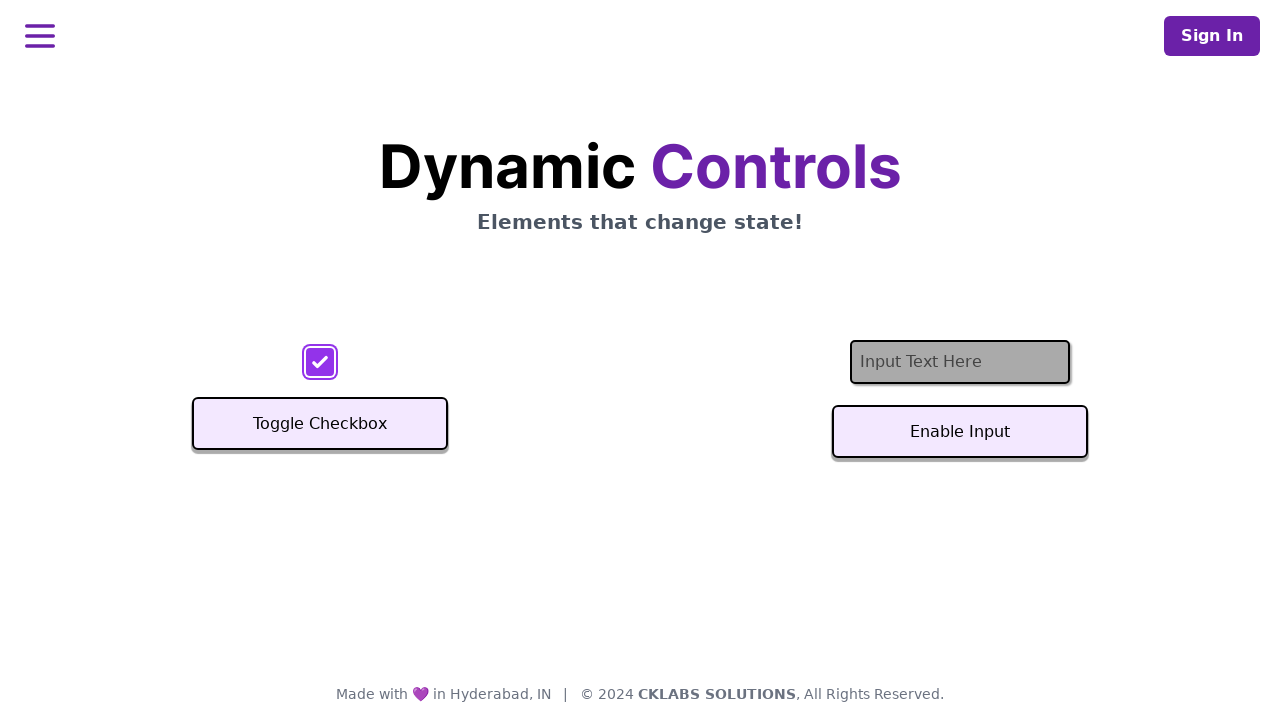

Verified checkbox is selected
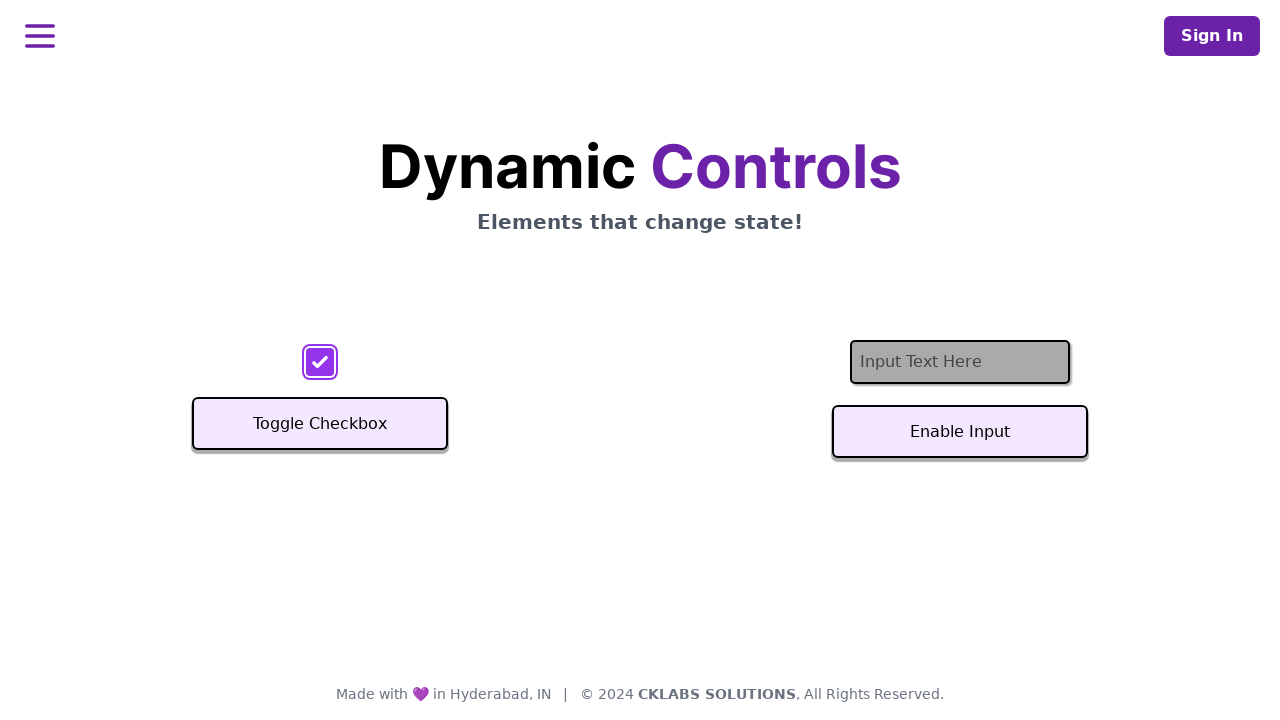

Clicked checkbox to deselect it at (320, 362) on #checkbox
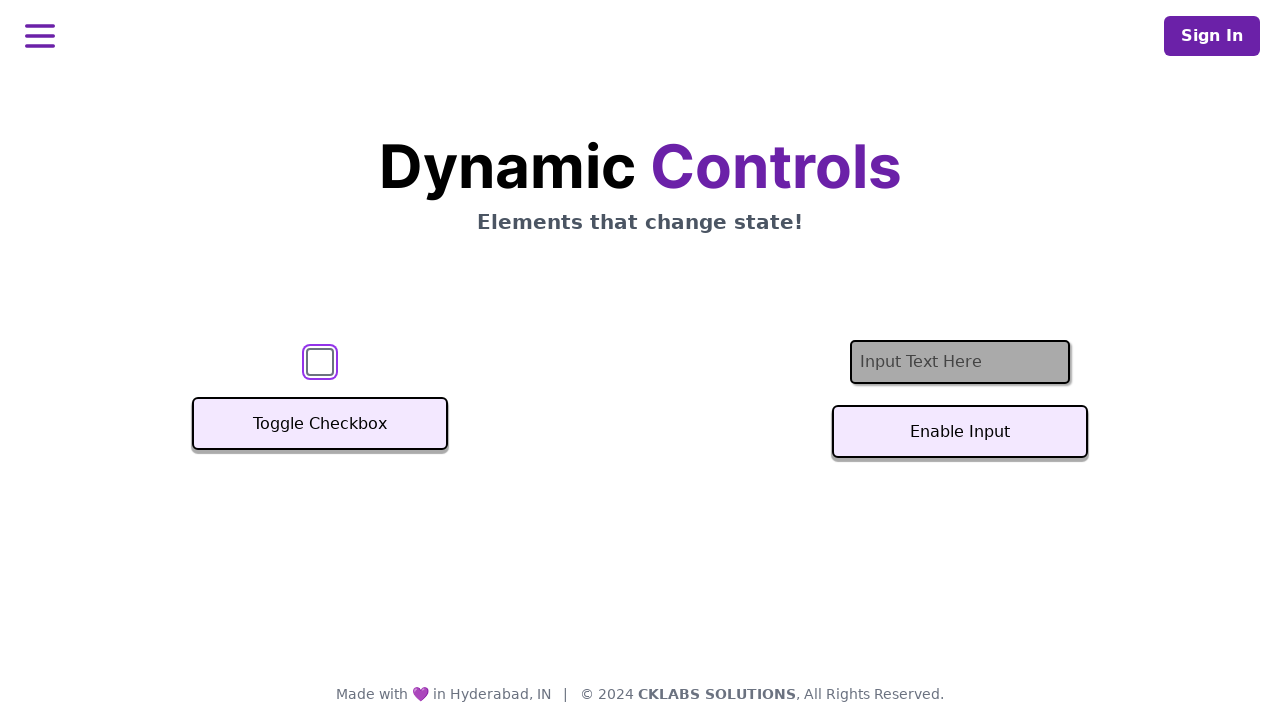

Verified checkbox is no longer selected
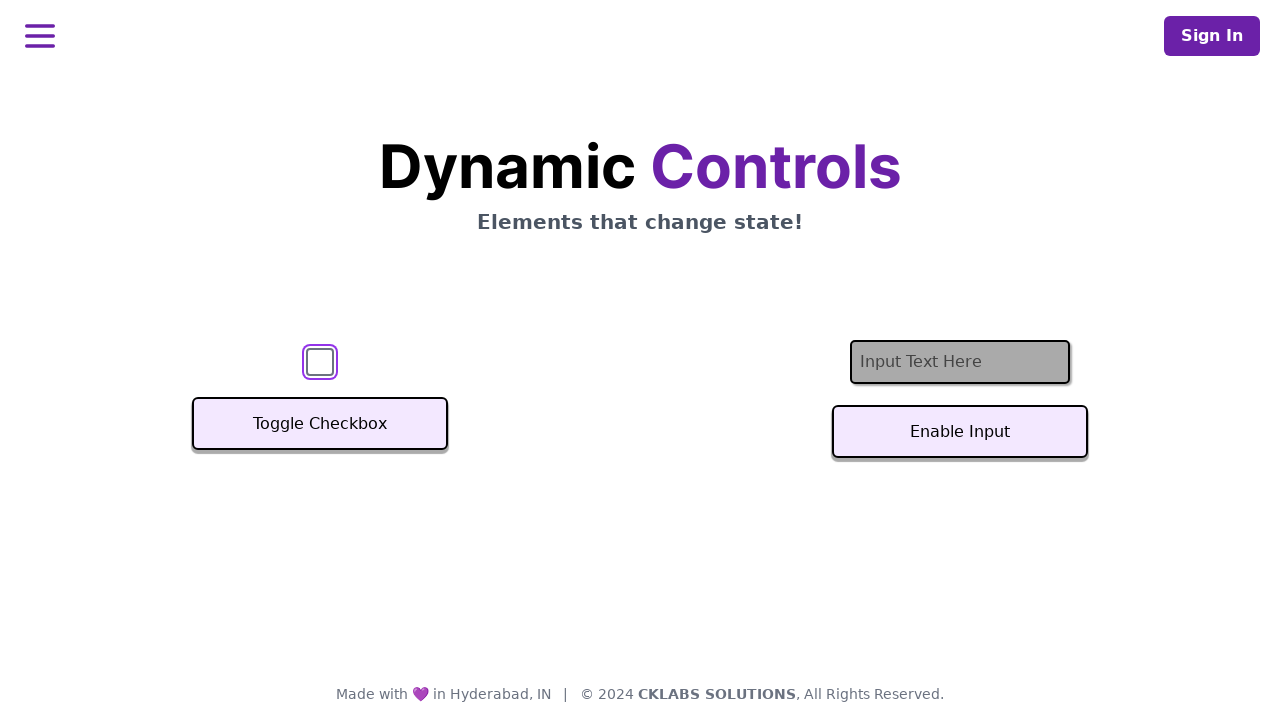

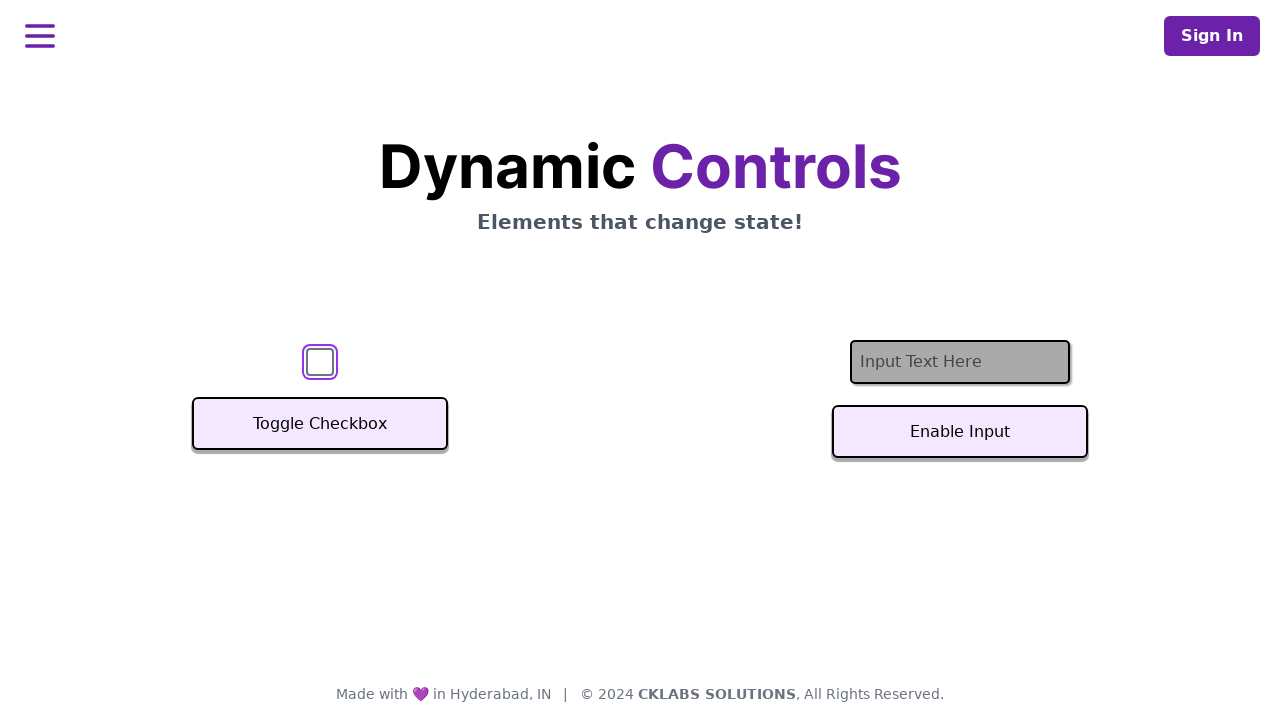